Tests user registration on ParaBank by filling out the complete registration form with personal details, address, and credentials, then submitting the form.

Starting URL: https://parabank.parasoft.com/parabank/register.html

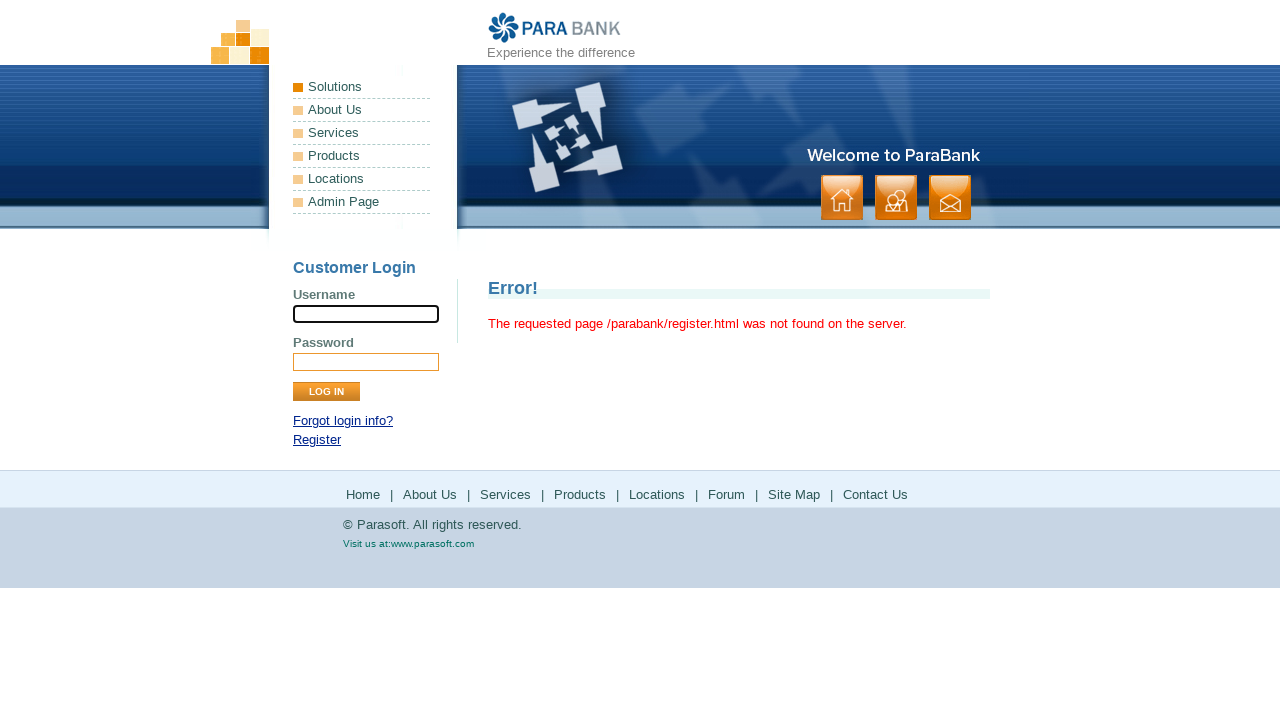

Clicked Register link to navigate to registration form at (317, 440) on a:has-text('Register')
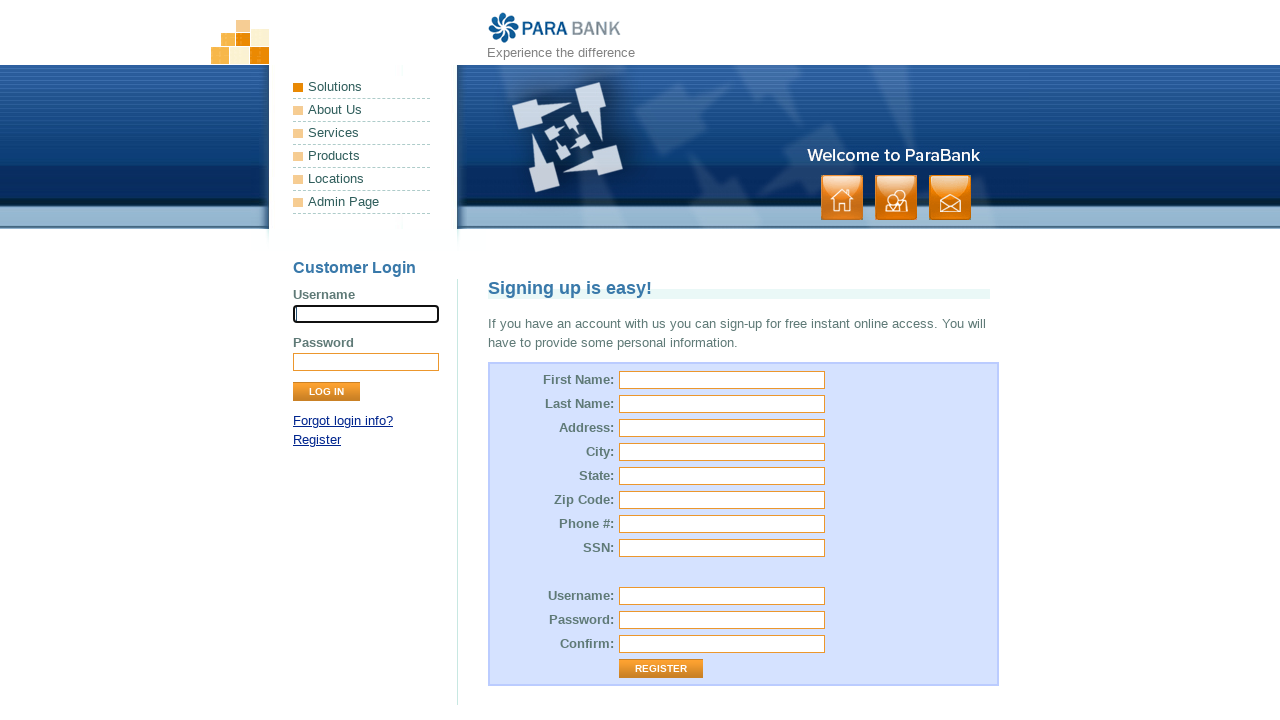

Filled in First Name field with 'TestUser' on #customer\.firstName
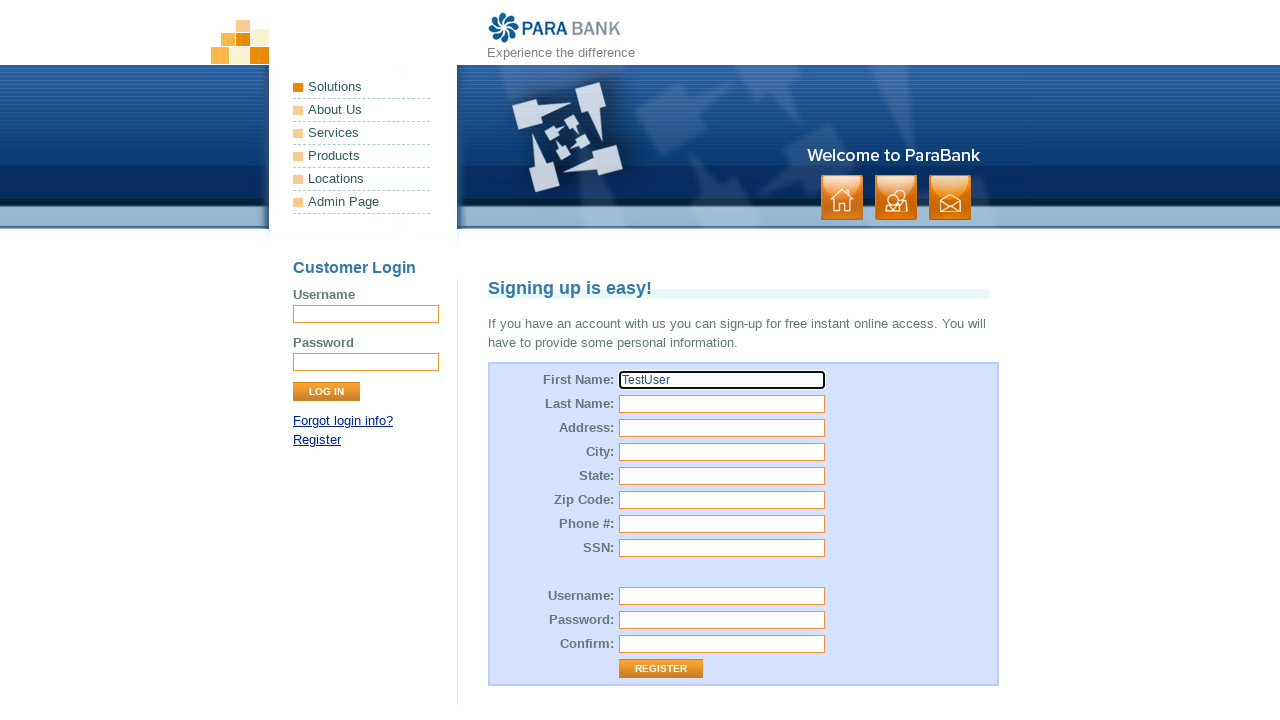

Filled in Last Name field with 'Johnson' on #customer\.lastName
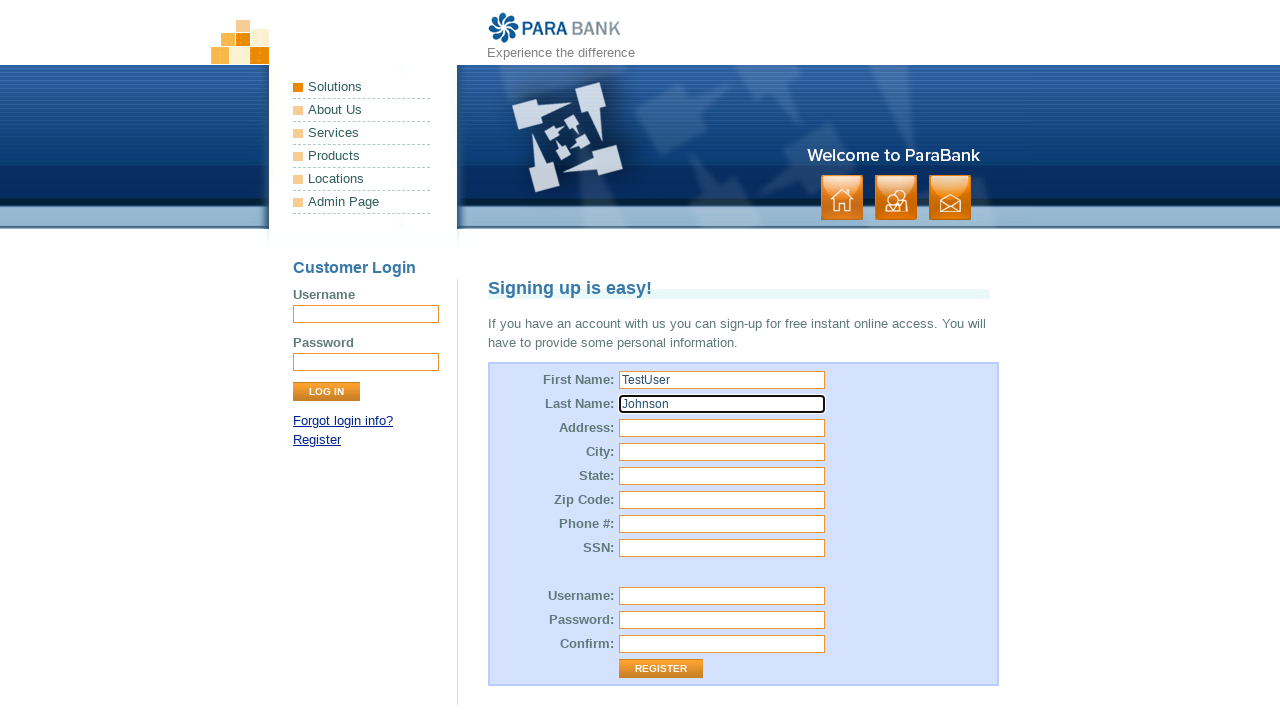

Filled in Address field with '123 Main Street' on #customer\.address\.street
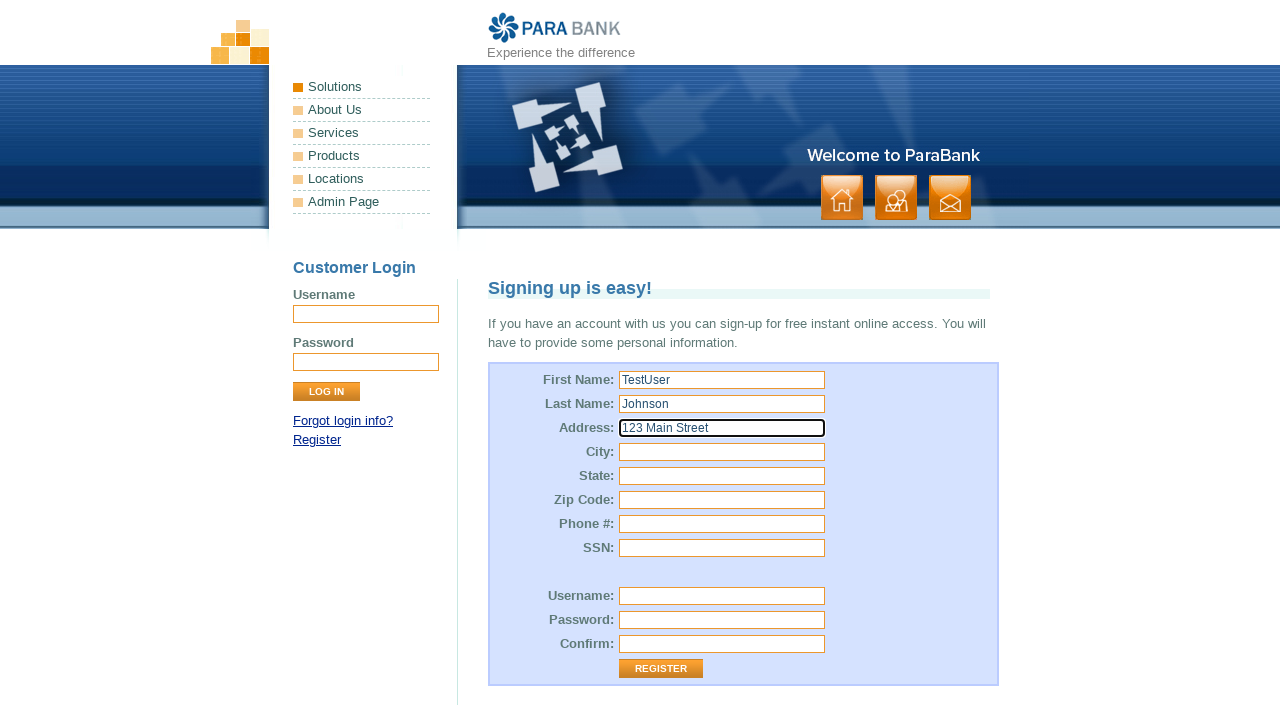

Filled in City field with 'Seattle' on #customer\.address\.city
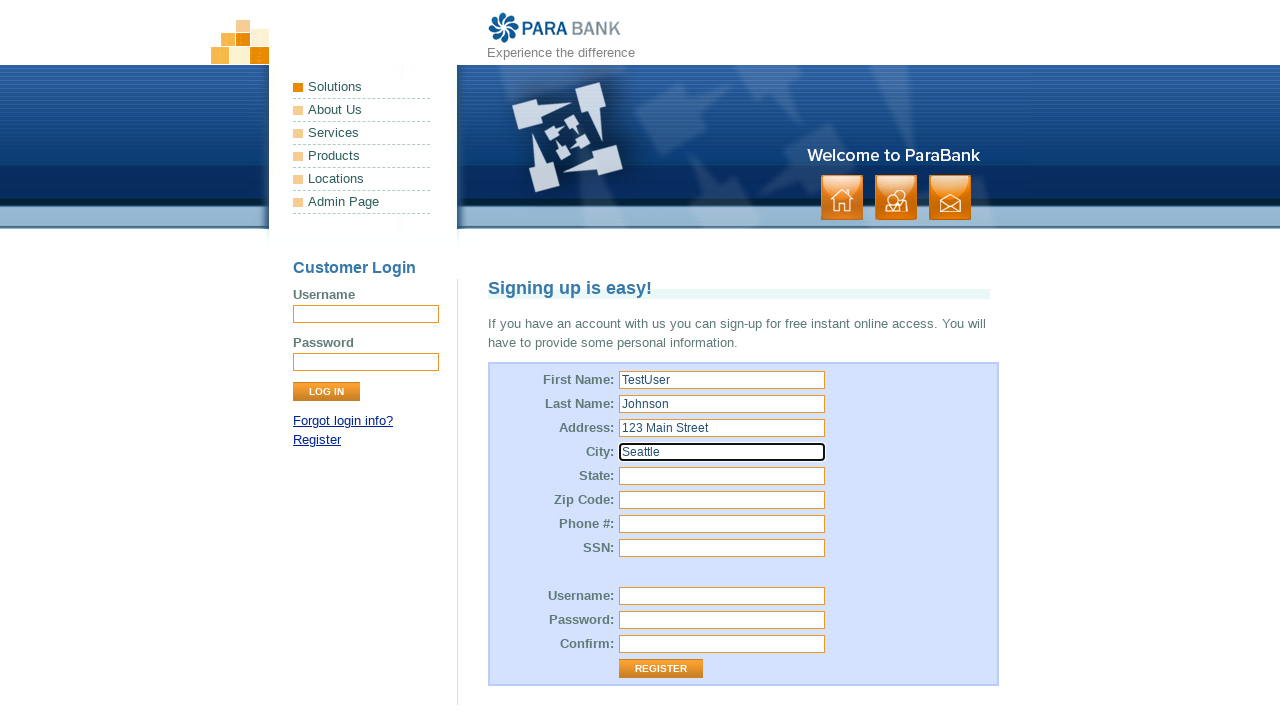

Filled in State field with 'Washington' on #customer\.address\.state
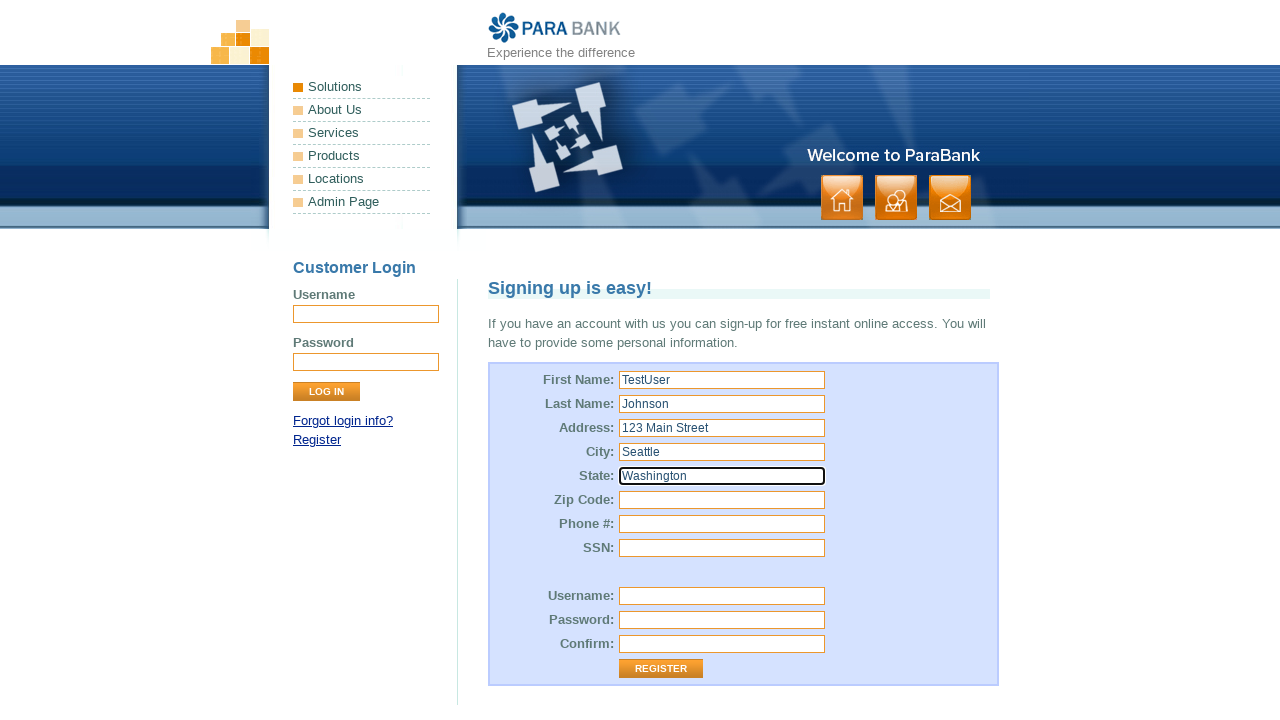

Filled in Zip Code field with '98101' on #customer\.address\.zipCode
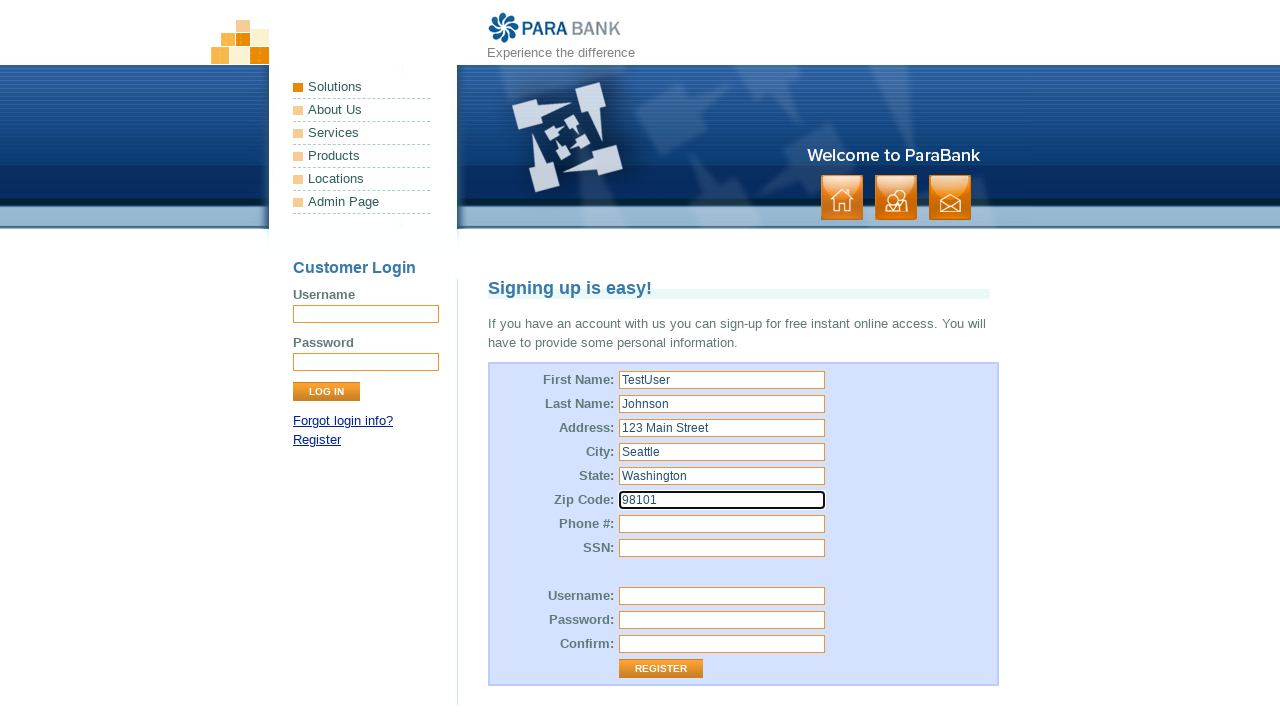

Filled in Phone Number field with '5551234567' on #customer\.phoneNumber
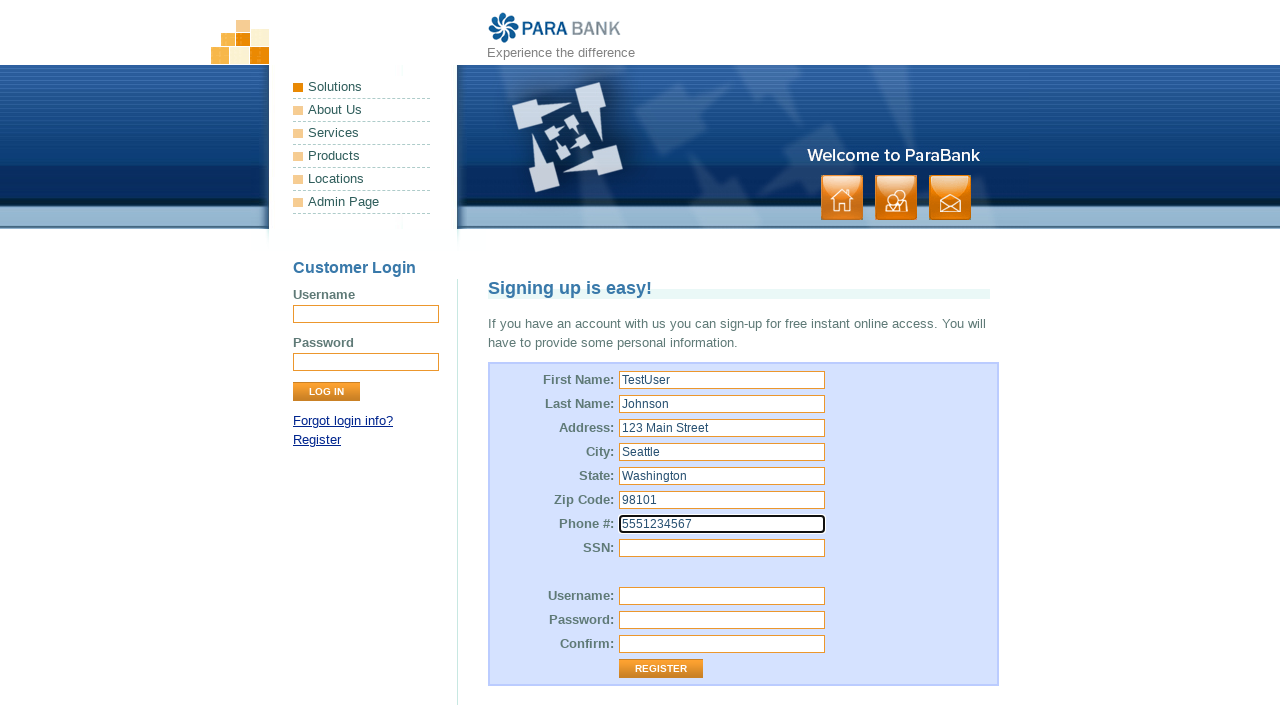

Filled in SSN field with '987654321' on #customer\.ssn
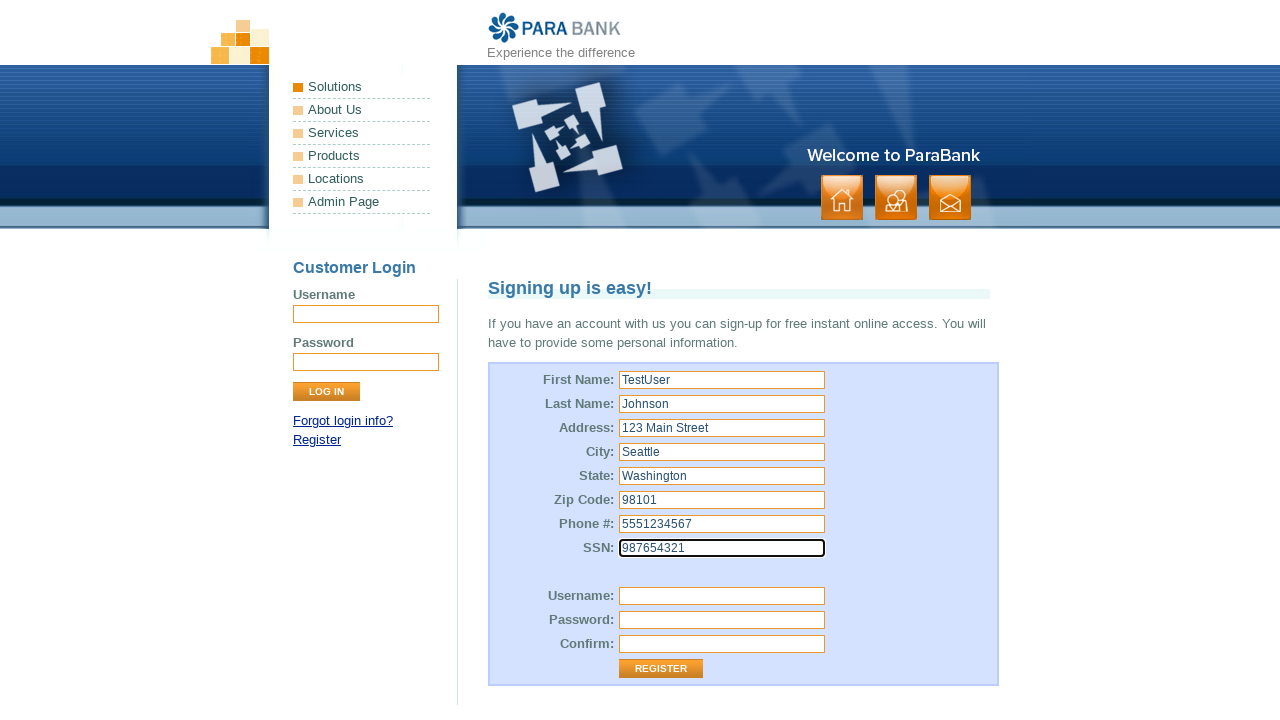

Filled in Username field with 'testuser_87432' on #customer\.username
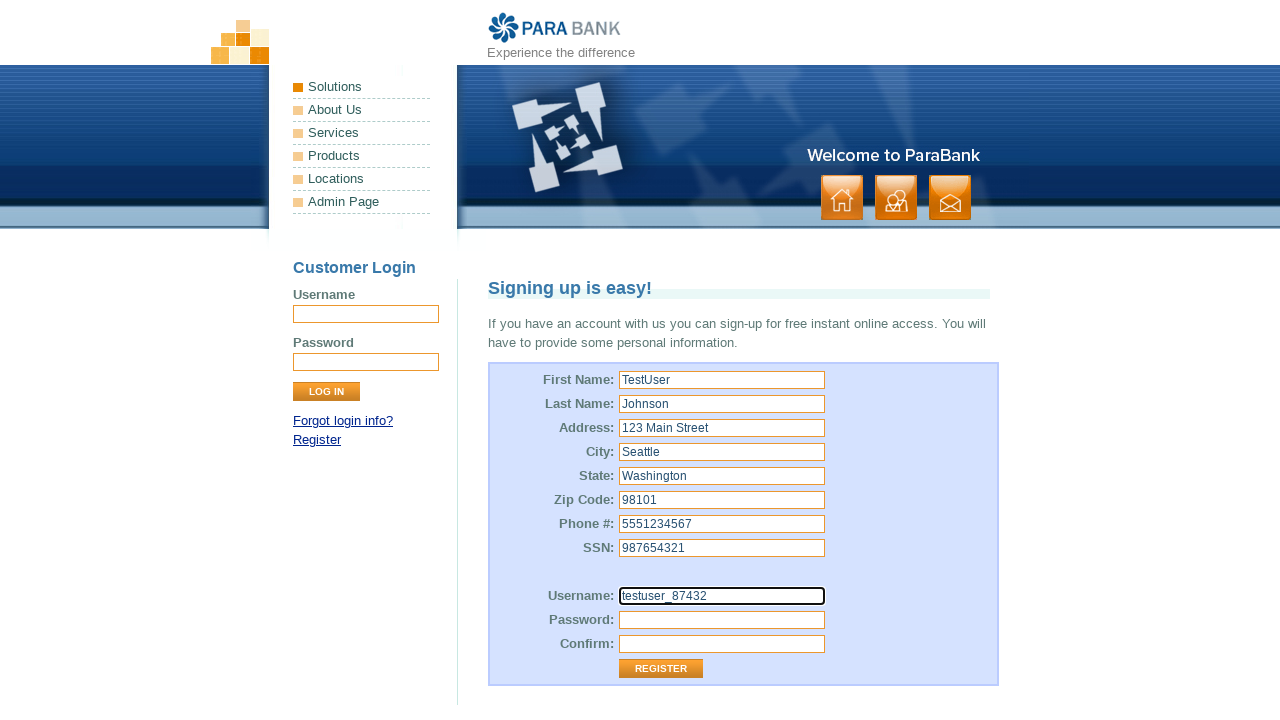

Filled in Password field with 'SecurePass123' on #customer\.password
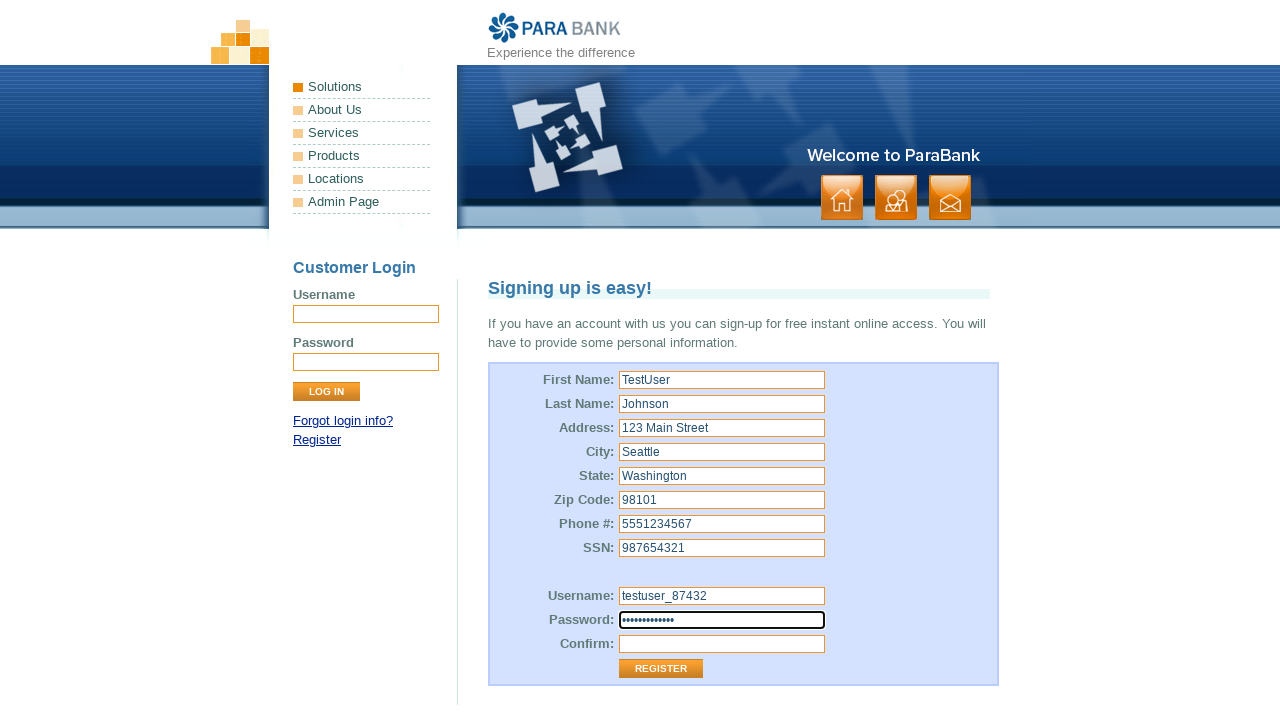

Filled in Confirm Password field with 'SecurePass123' on #repeatedPassword
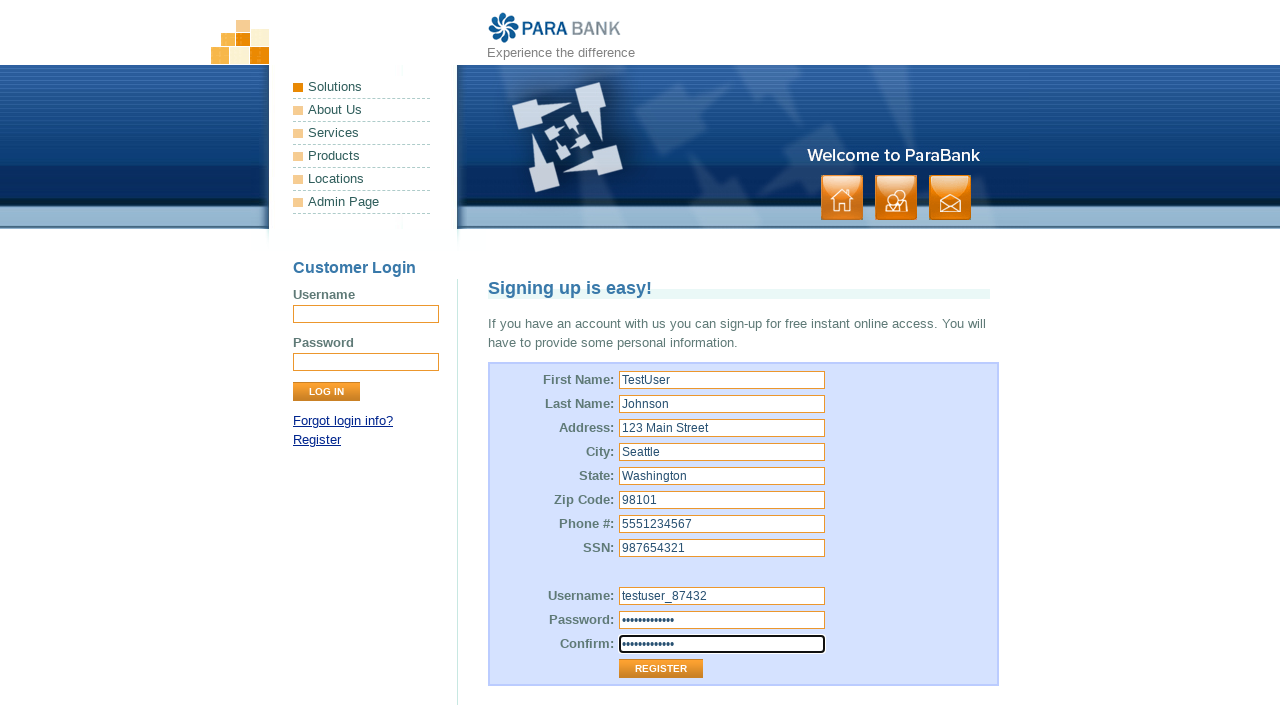

Clicked Register button to submit registration form at (661, 669) on input[value='Register']
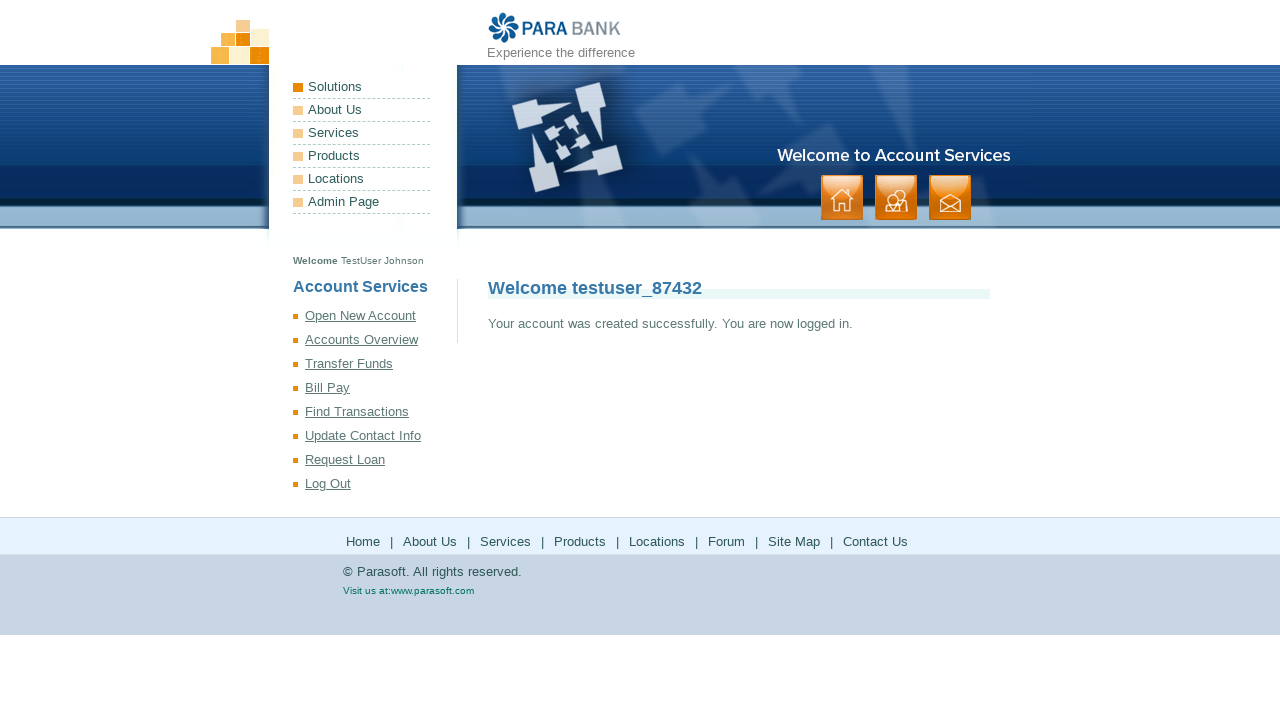

Registration form submitted and response received (success or error message displayed)
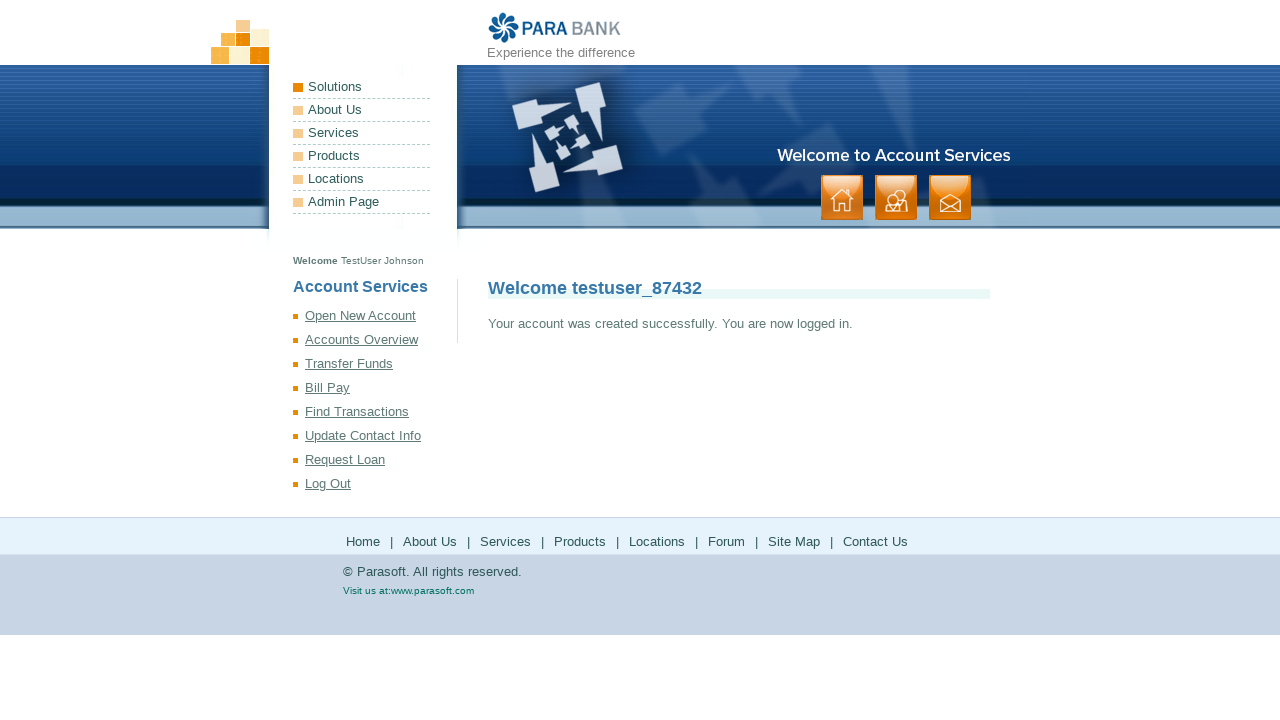

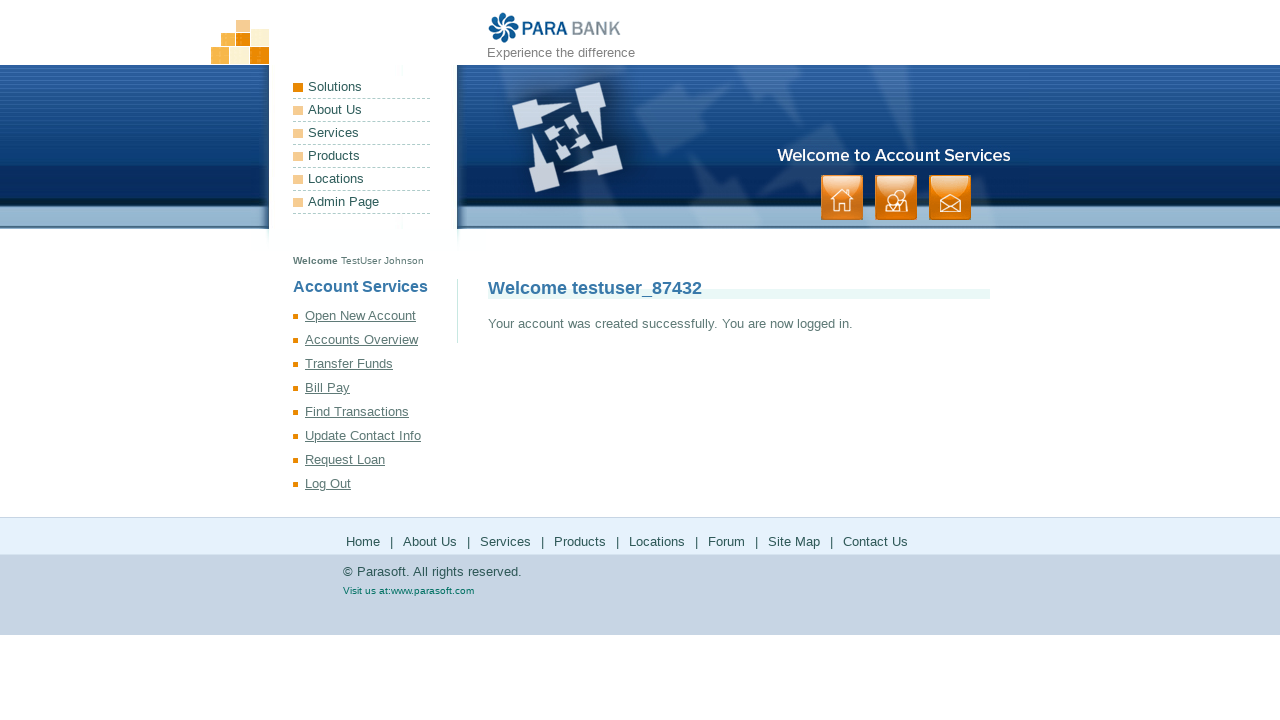